Navigates to Browserling's cross-browser testing service to view a webpage through an emulated browser environment, demonstrating cross-browser testing functionality.

Starting URL: https://www.browserling.com/browse/win10/chrome126/https://www.example.com/

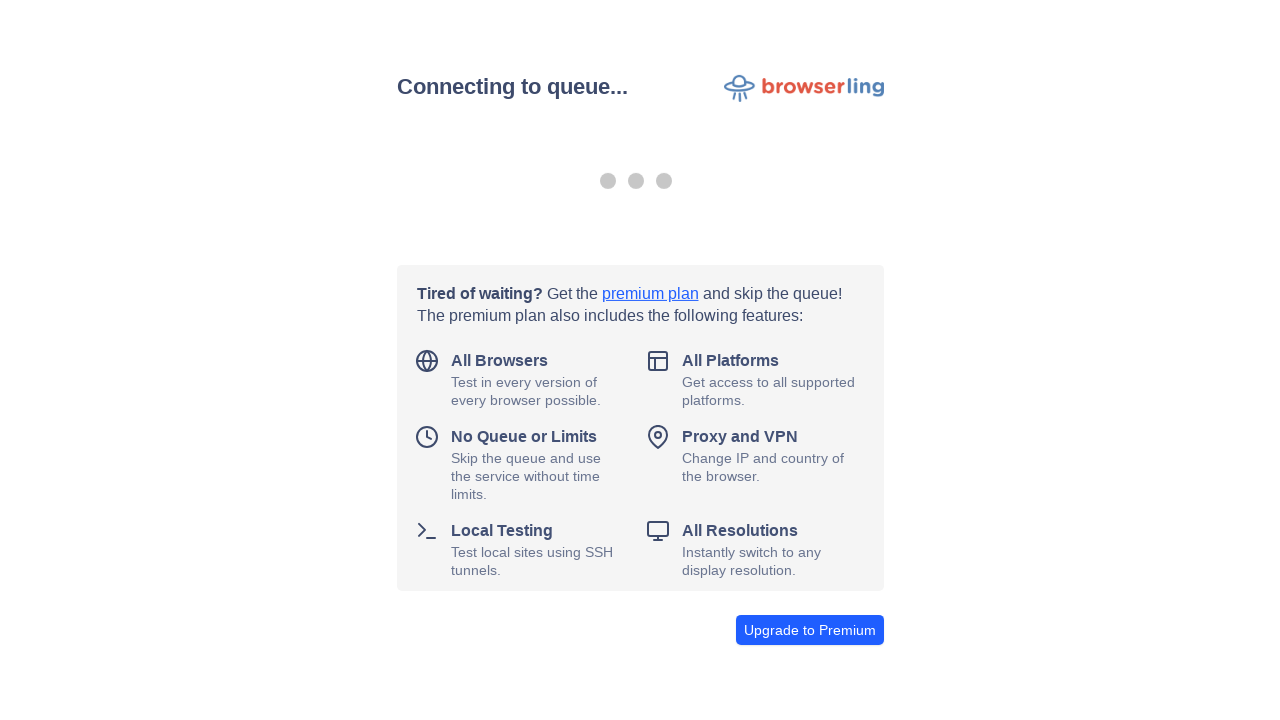

Waited 5 seconds for Browserling interface to load the emulated browser
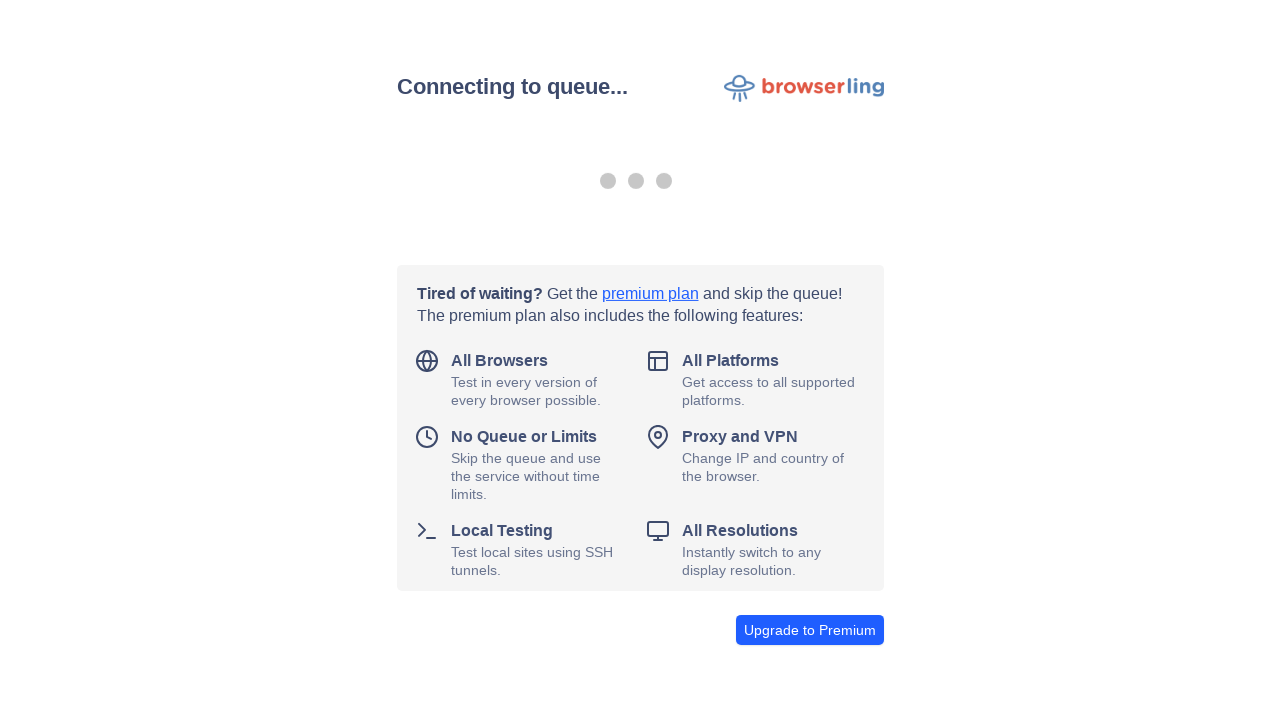

Browserling browser frame/container loaded and body element appeared
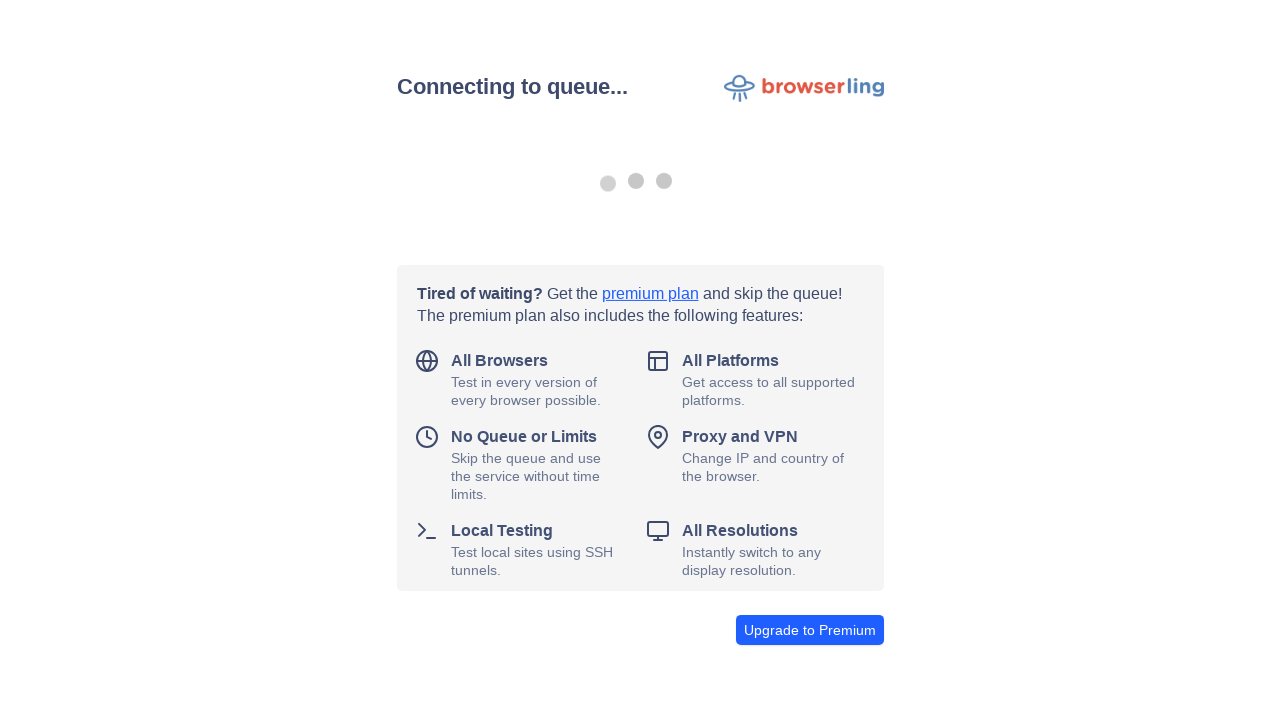

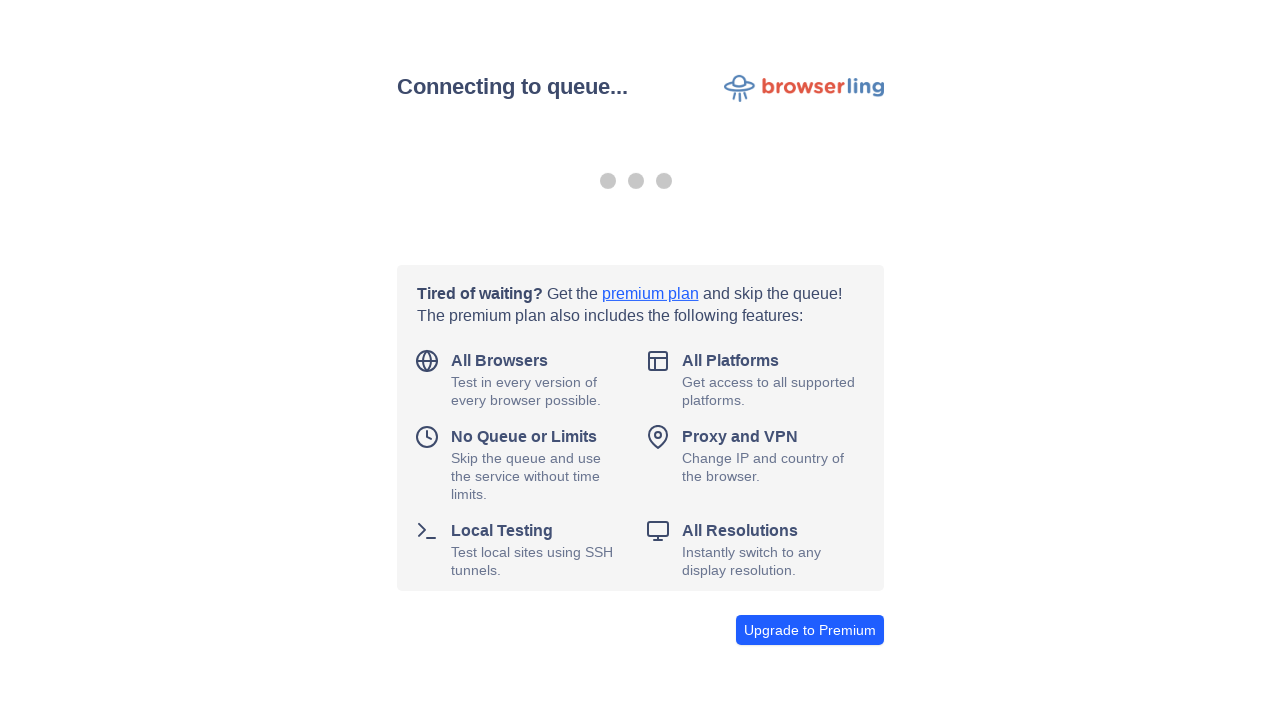